Tests the Add/Remove Elements feature by clicking Add Element and verifying a Delete button appears

Starting URL: https://the-internet.herokuapp.com/

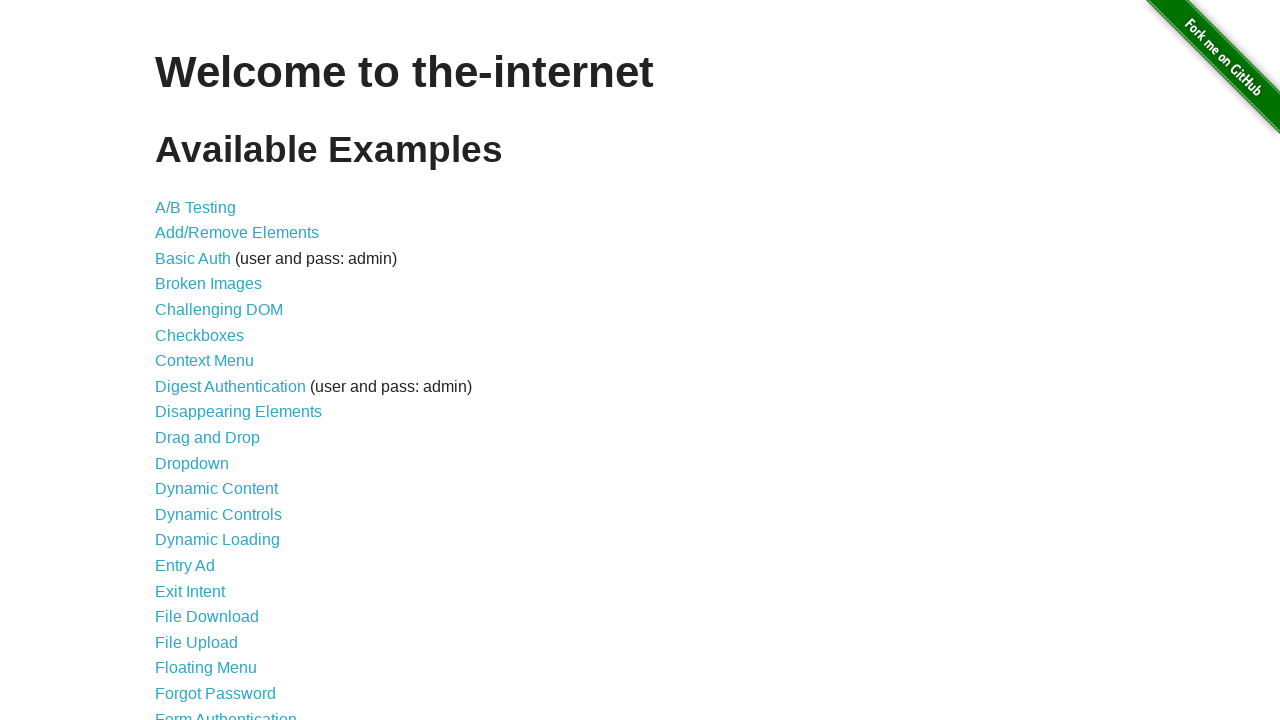

Clicked Add/Remove Elements link to navigate to test page at (237, 233) on internal:role=link[name="Add/Remove Elements"i]
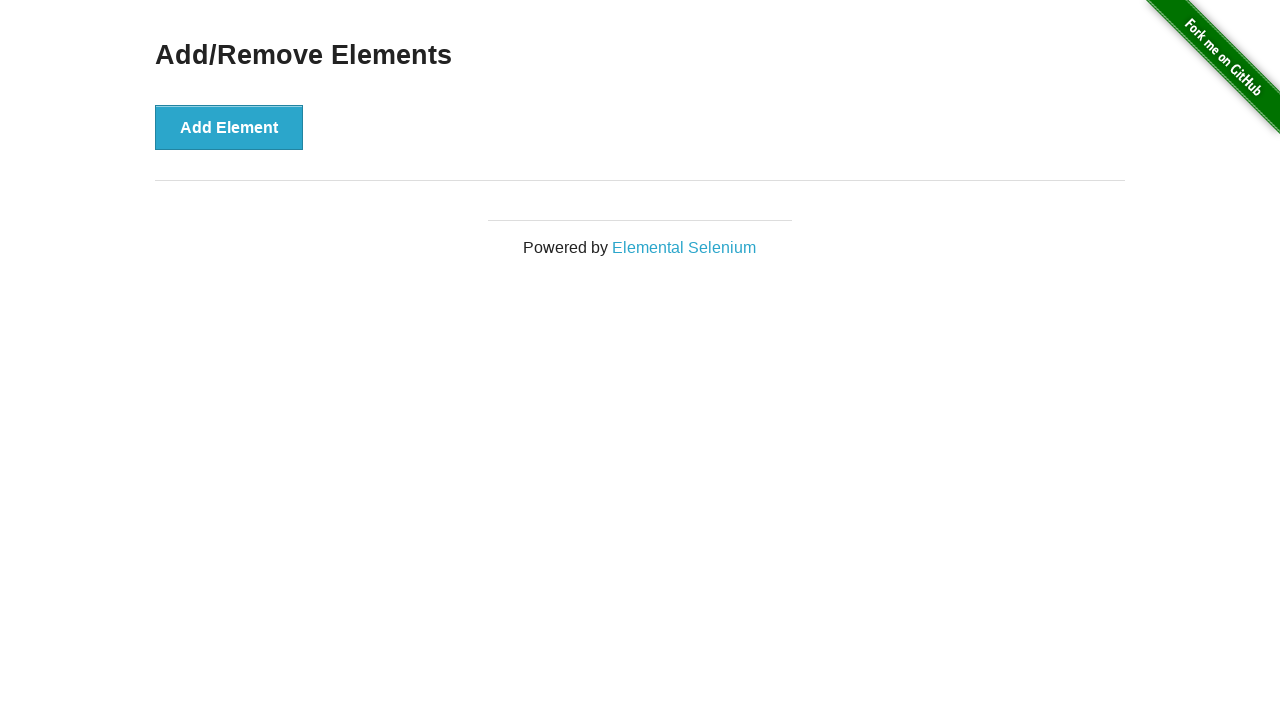

Clicked Add Element button at (229, 127) on internal:role=button[name="Add Element"i]
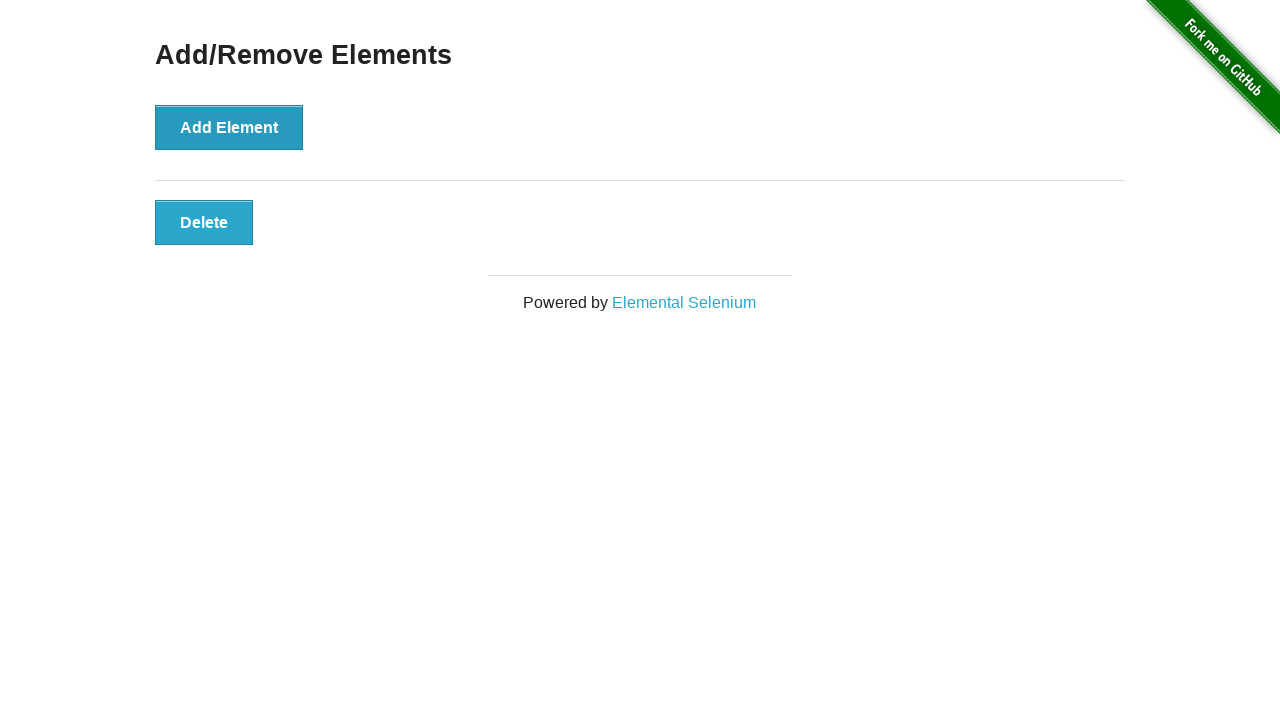

Verified Delete button is visible after adding element
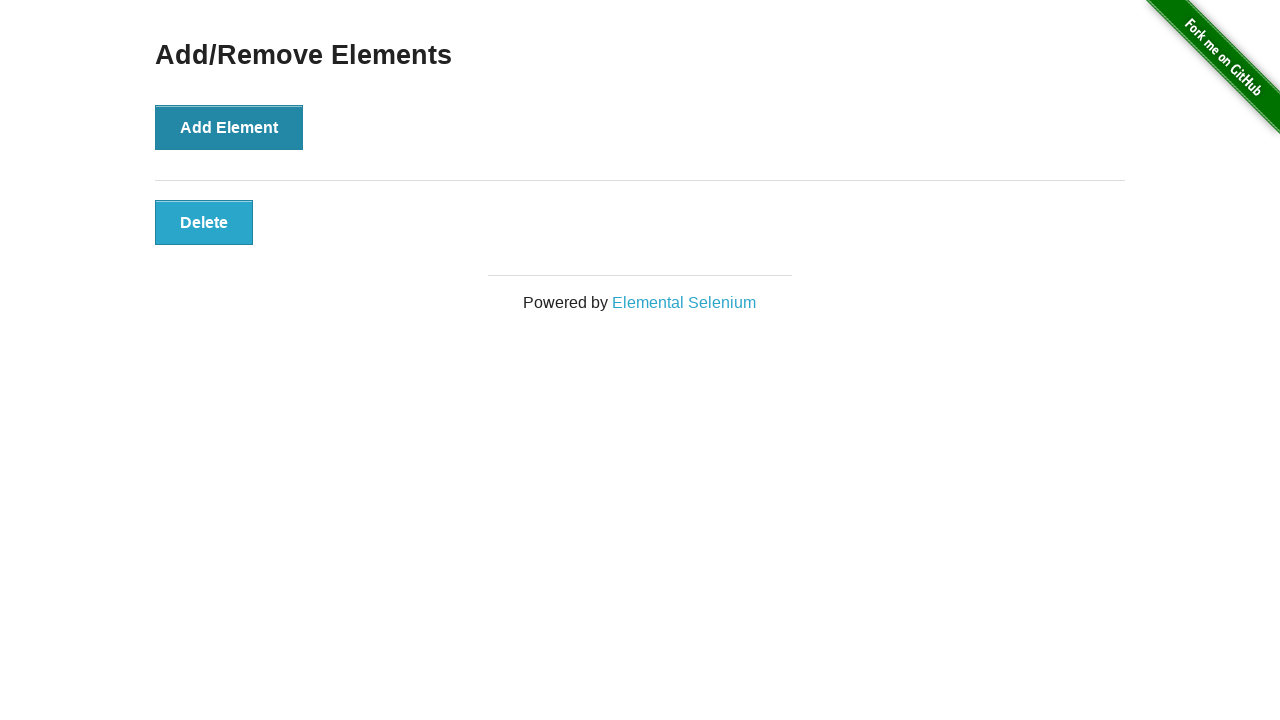

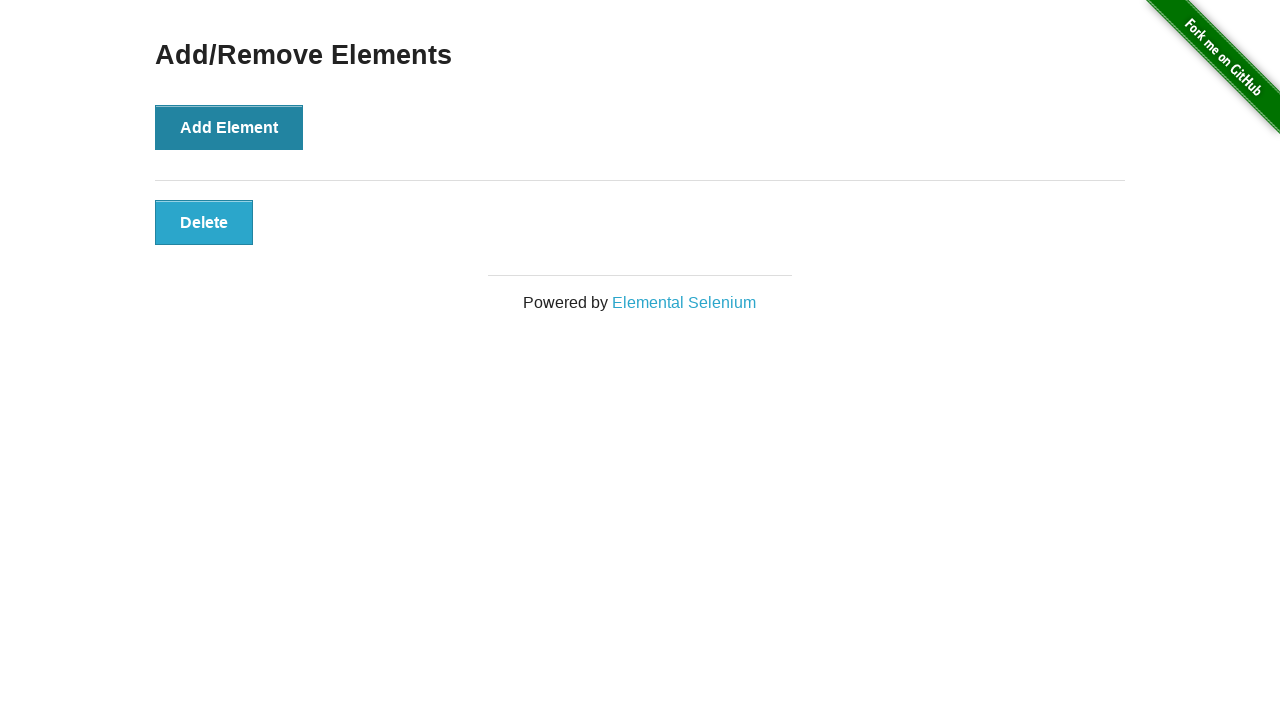